Tests JavaScript confirm alert functionality by triggering a confirm dialog, accepting it, and verifying the result text

Starting URL: https://the-internet.herokuapp.com/javascript_alerts

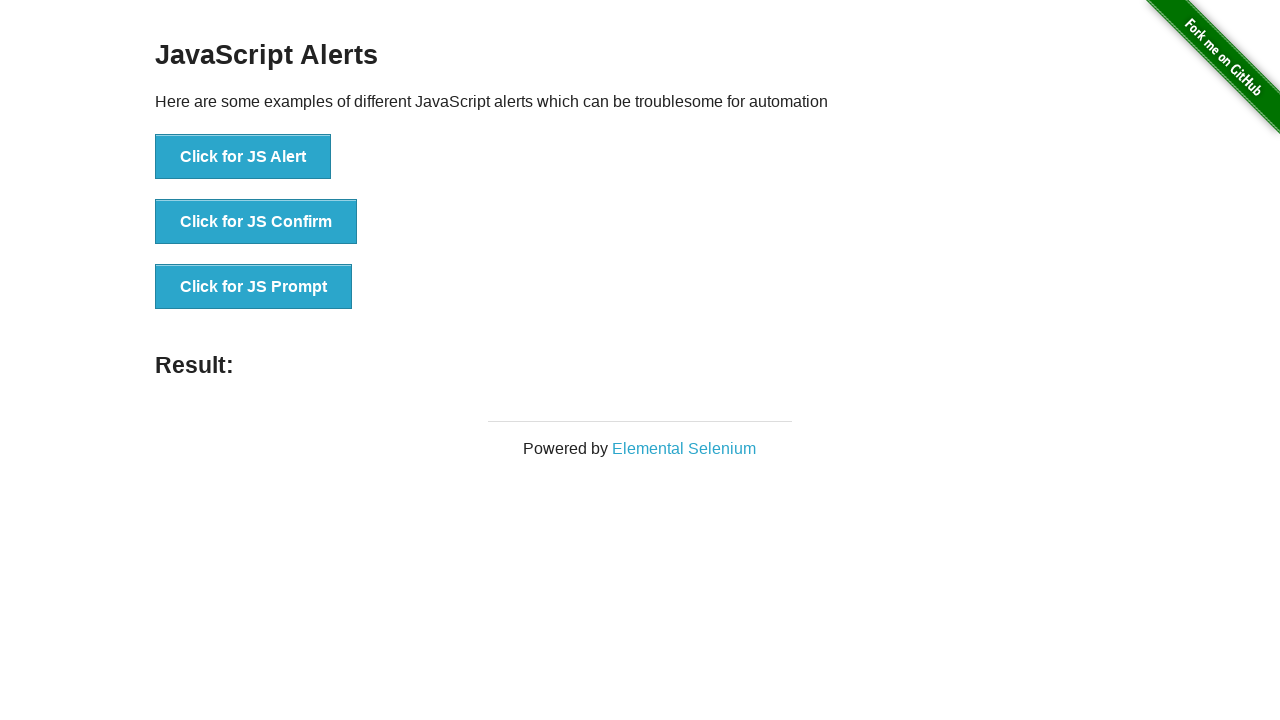

Clicked the 'Click for JS Confirm' button to trigger confirm dialog at (256, 222) on xpath=//button[normalize-space()='Click for JS Confirm']
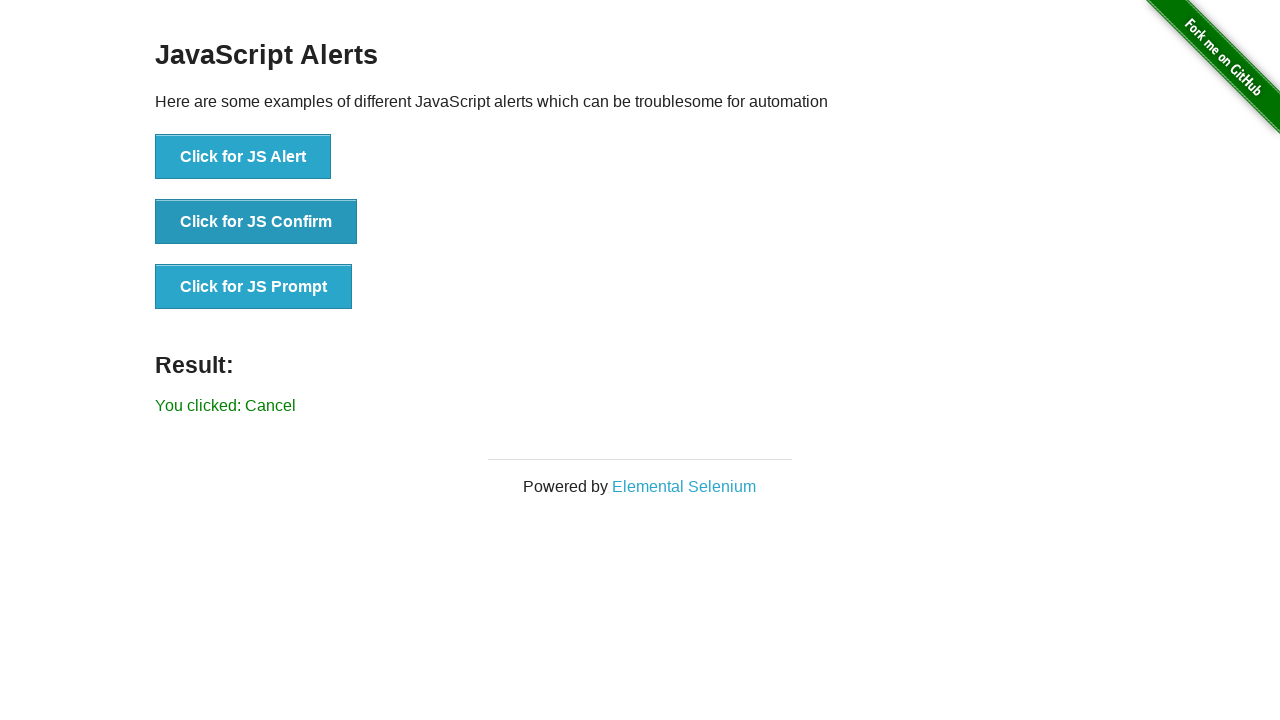

Set up dialog handler to accept confirm dialogs
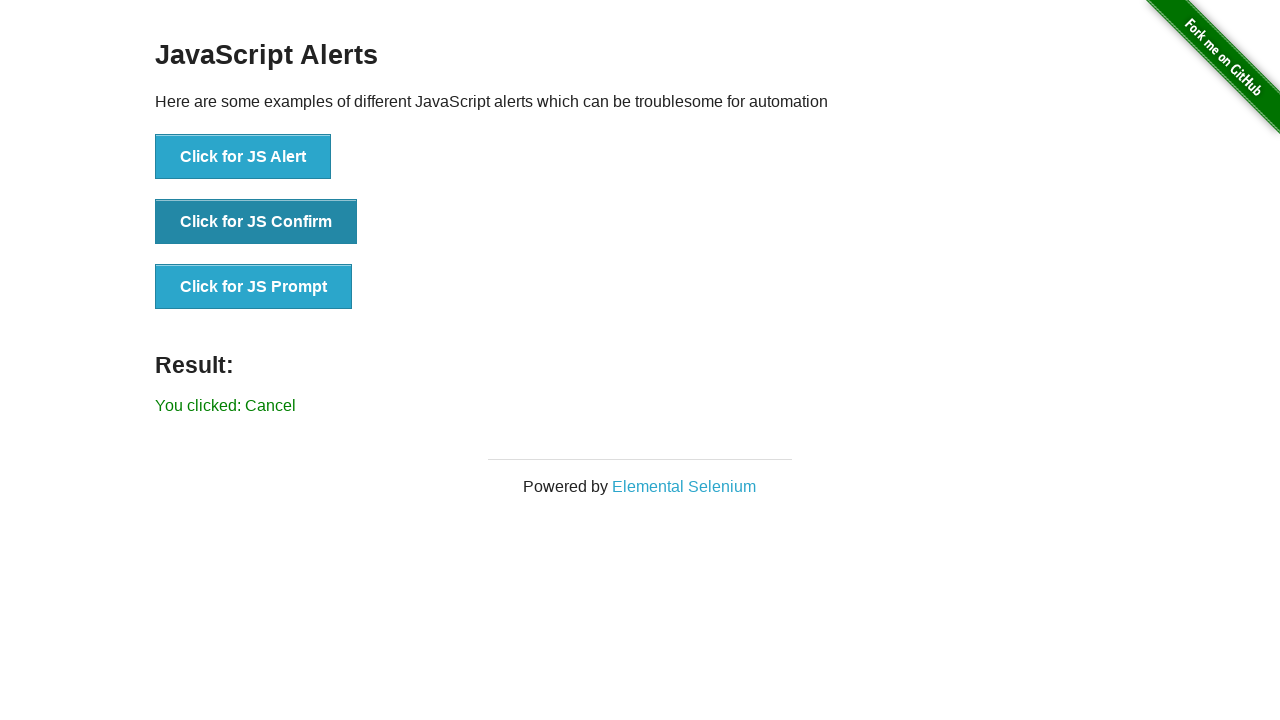

Clicked the 'Click for JS Confirm' button again to trigger dialog with handler active at (256, 222) on xpath=//button[normalize-space()='Click for JS Confirm']
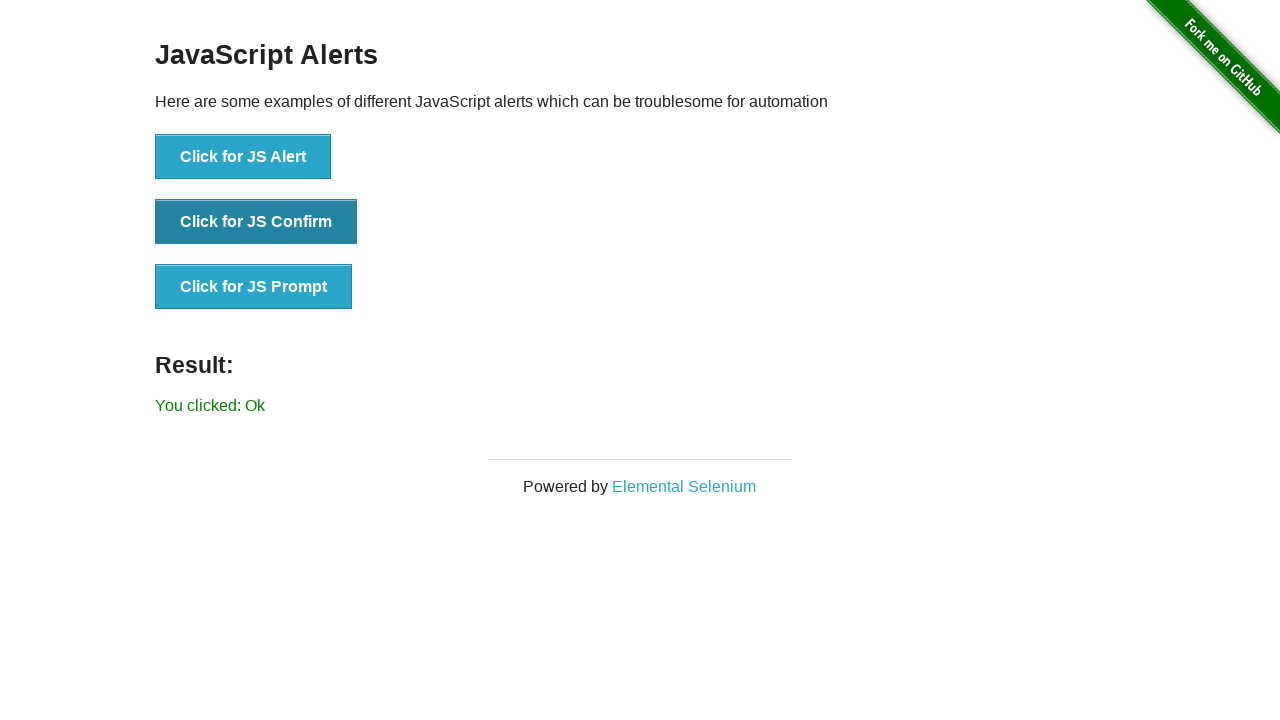

Waited for result text element to appear
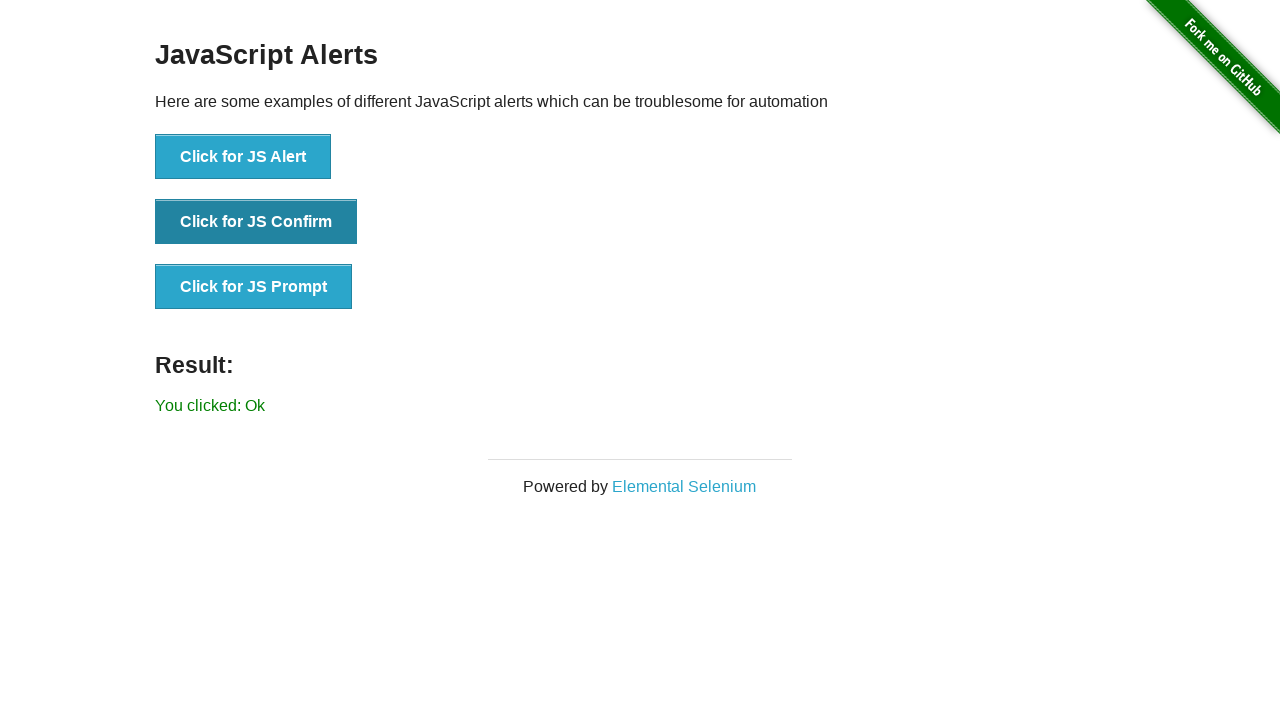

Retrieved result text: 'You clicked: Ok'
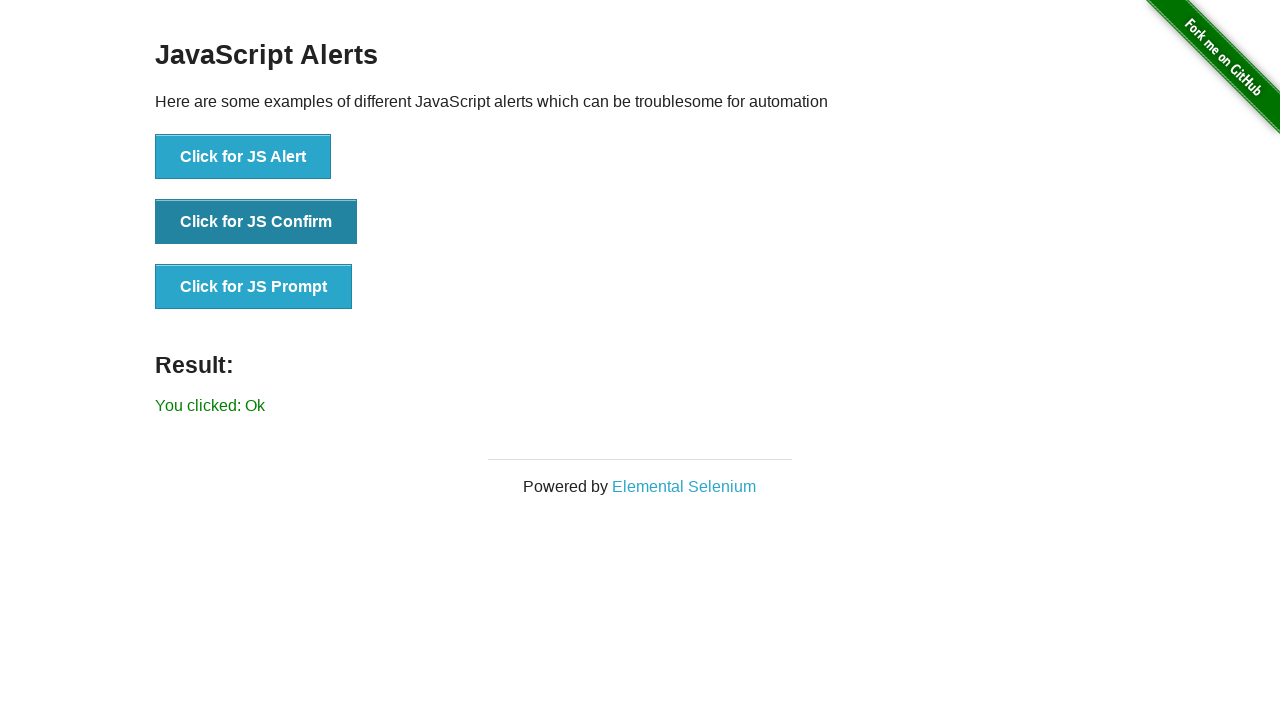

Verified result text matches expected value 'You clicked: Ok'
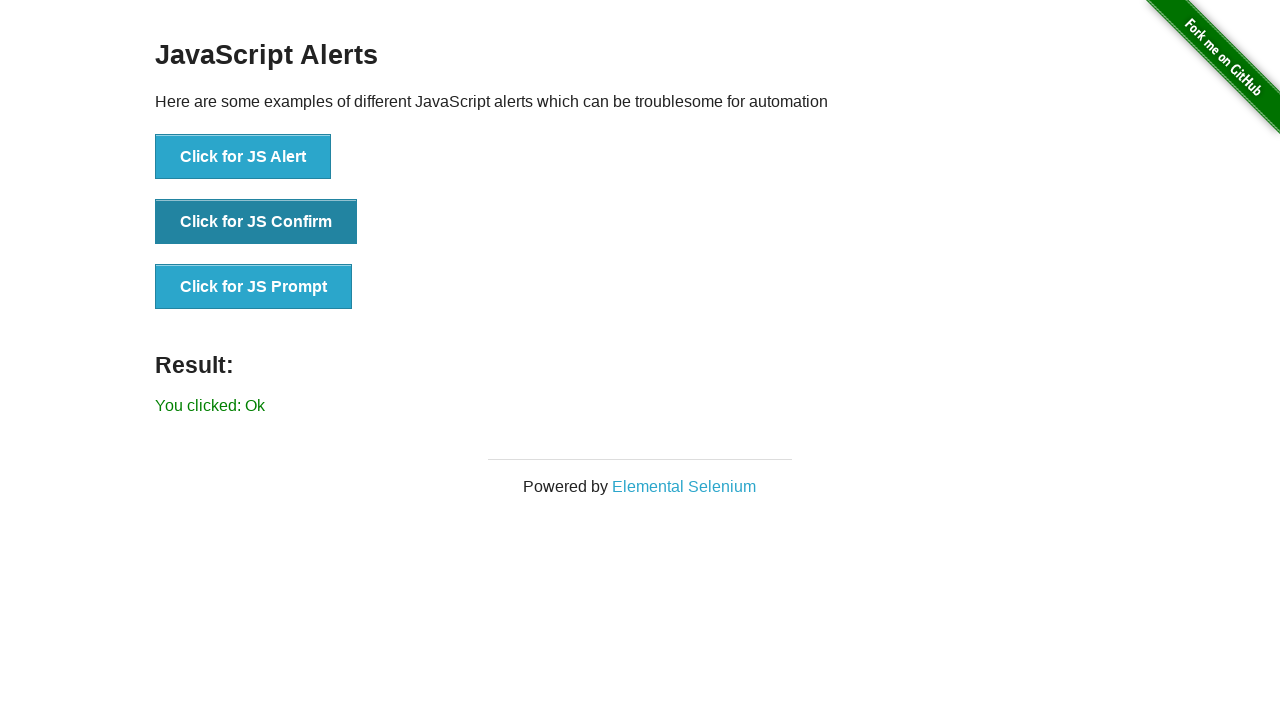

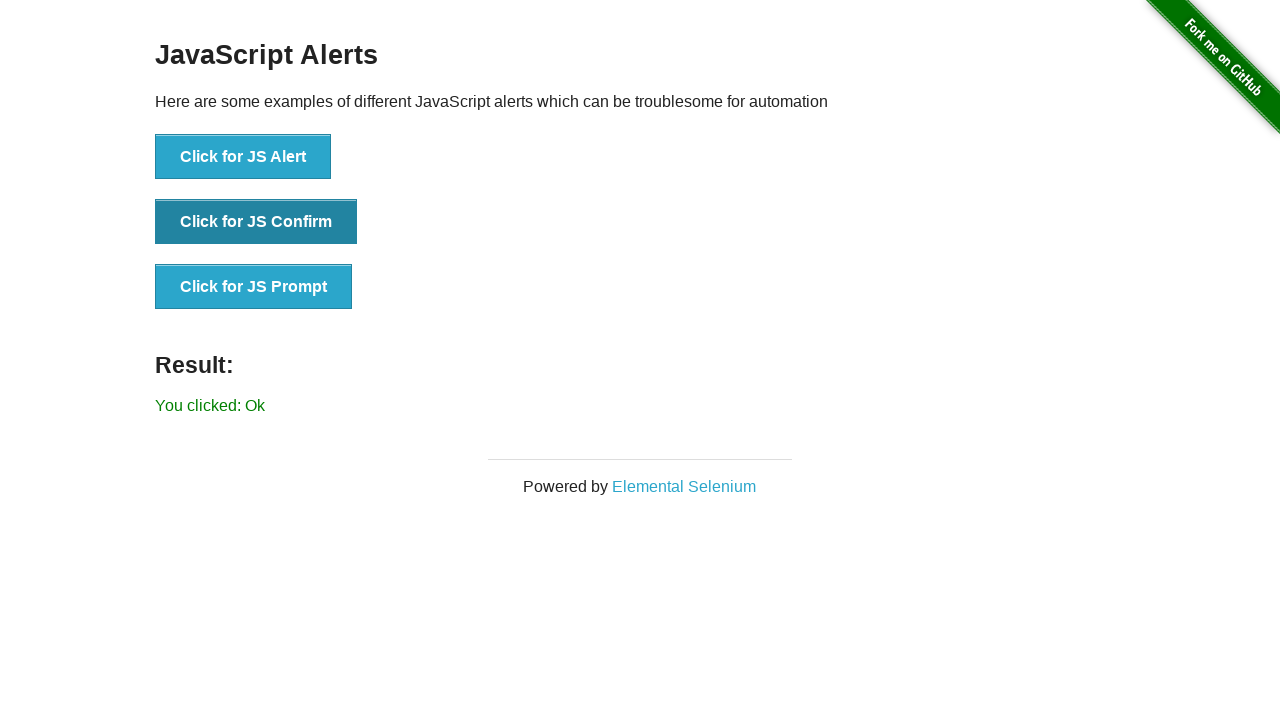